Navigates through pagination of a table by clicking page numbers and iterating through table rows on each page

Starting URL: https://testautomationpractice.blogspot.com/

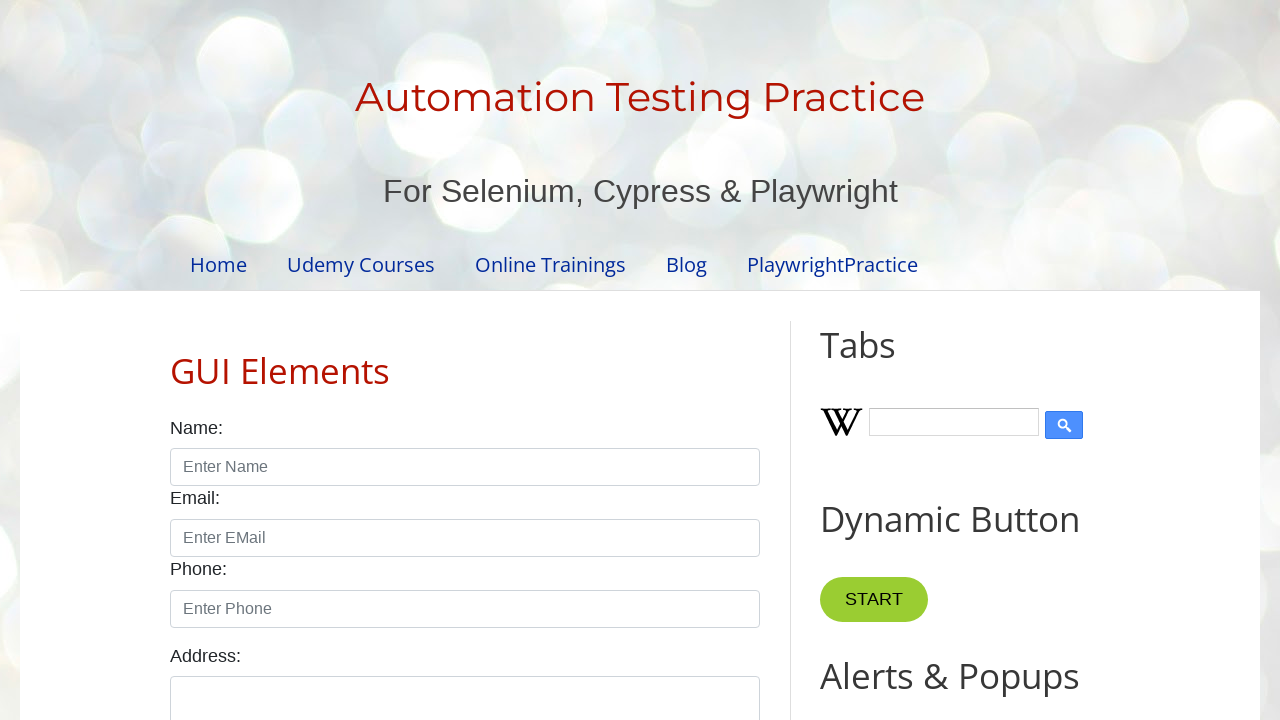

Retrieved all table rows from page 1 (5 rows found)
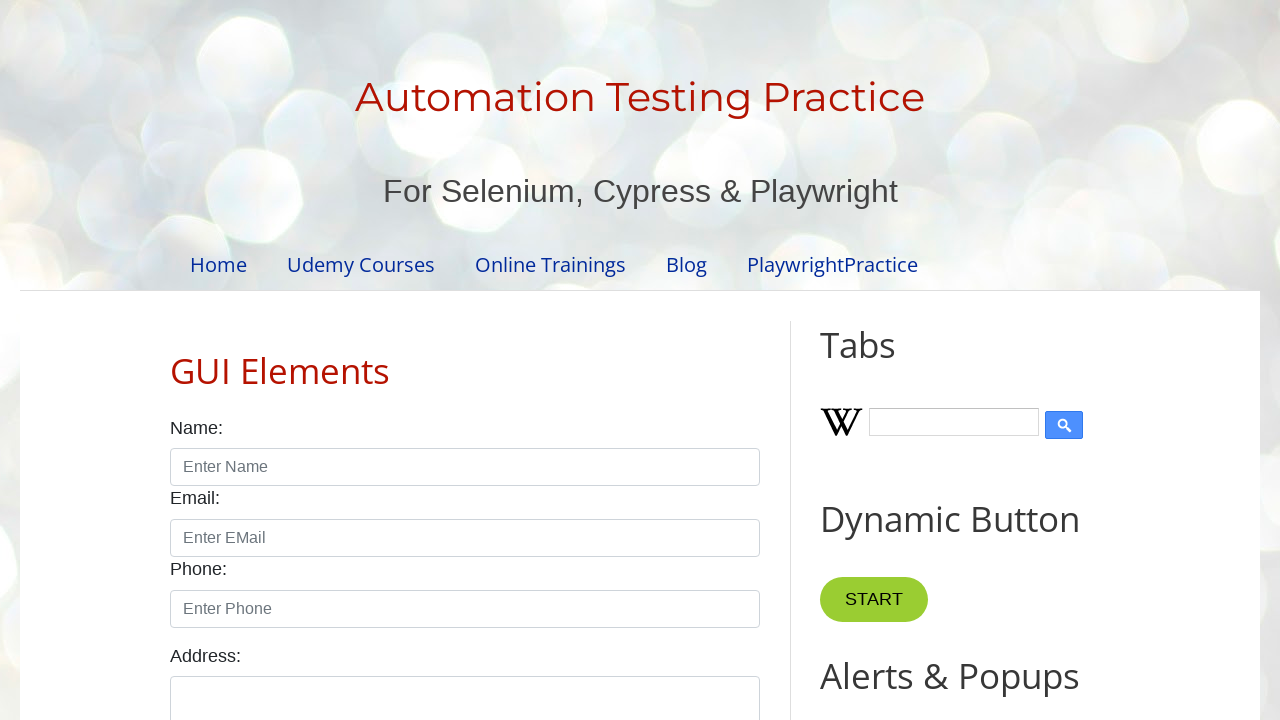

Retrieved ID '1' from row 1 on page 1
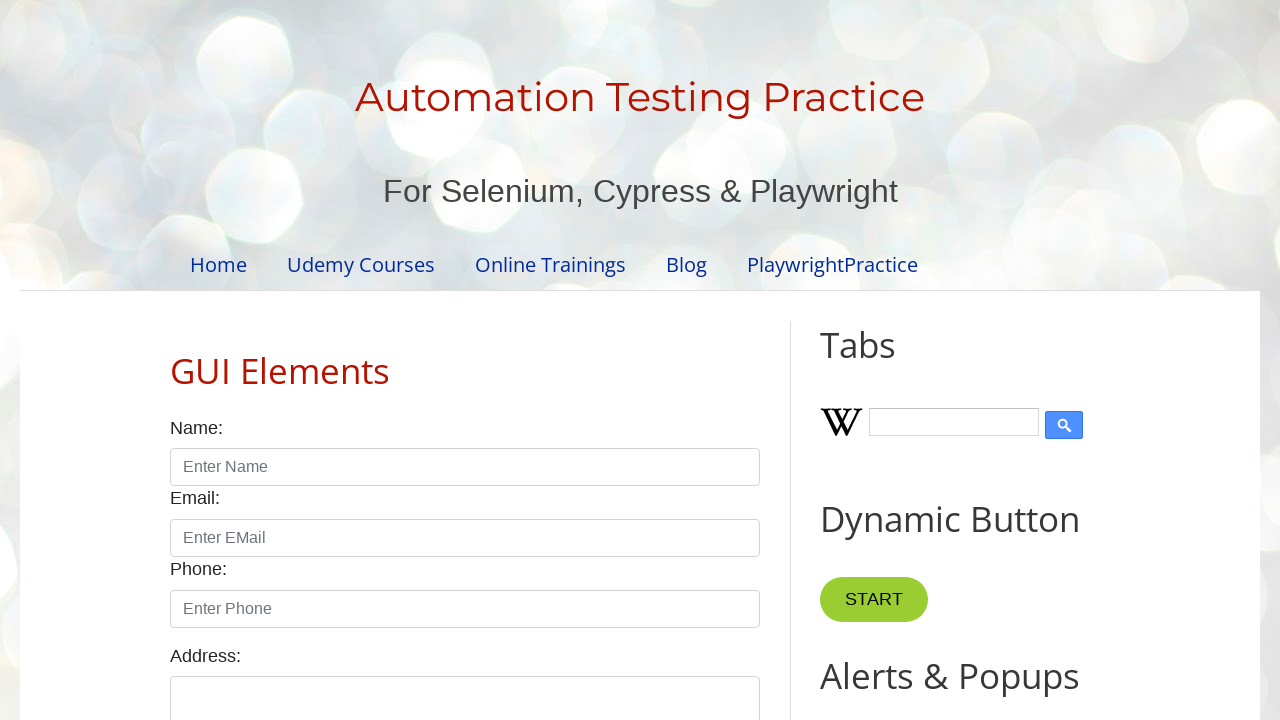

Retrieved ID '2' from row 2 on page 1
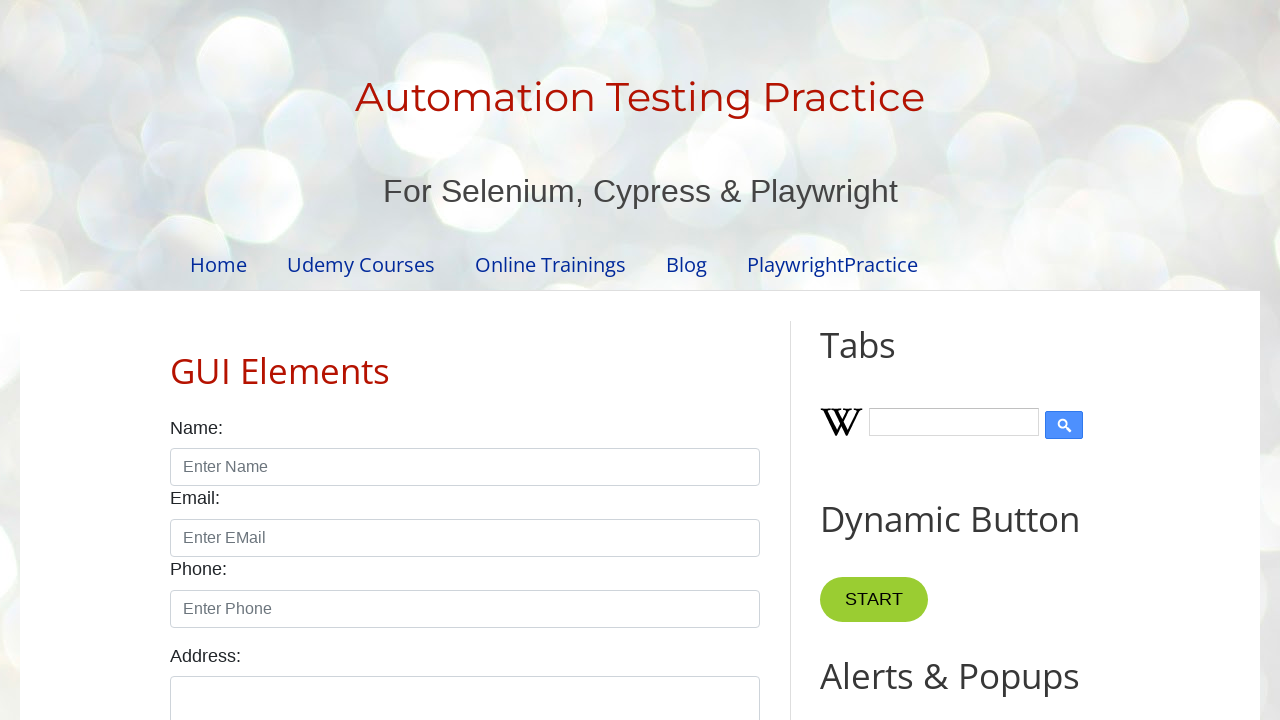

Retrieved ID '3' from row 3 on page 1
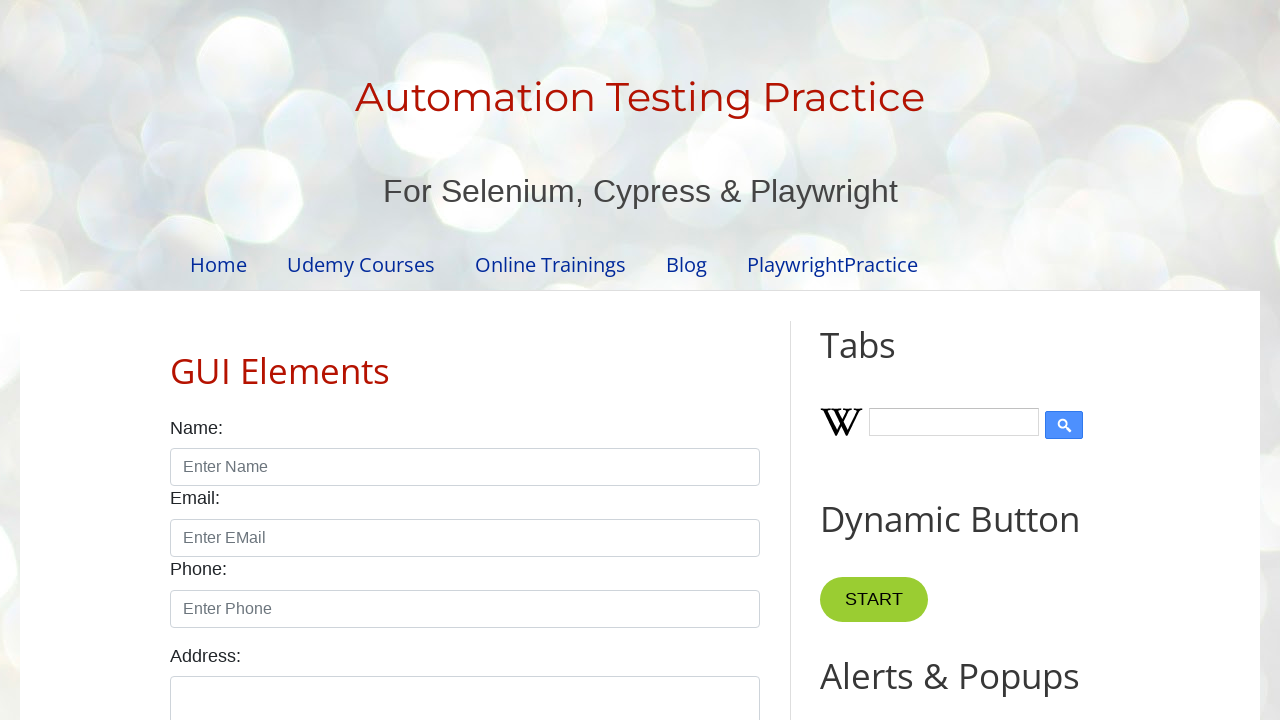

Retrieved ID '4' from row 4 on page 1
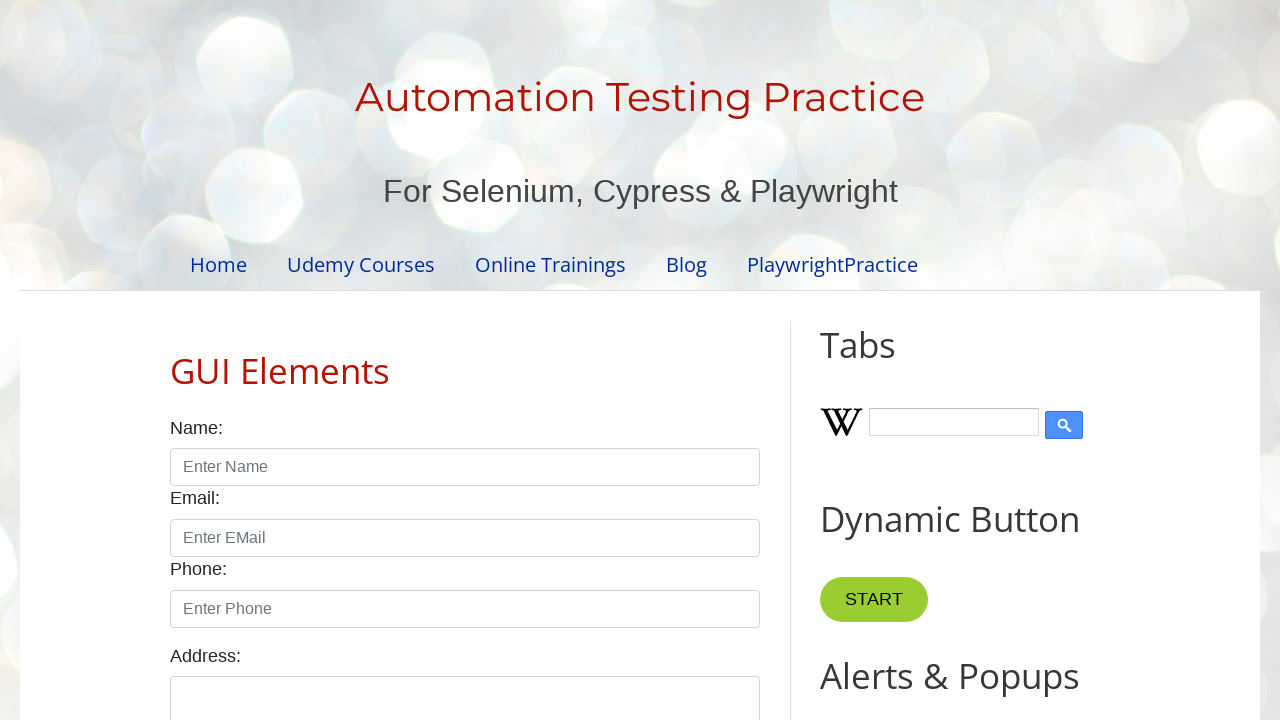

Retrieved ID '5' from row 5 on page 1
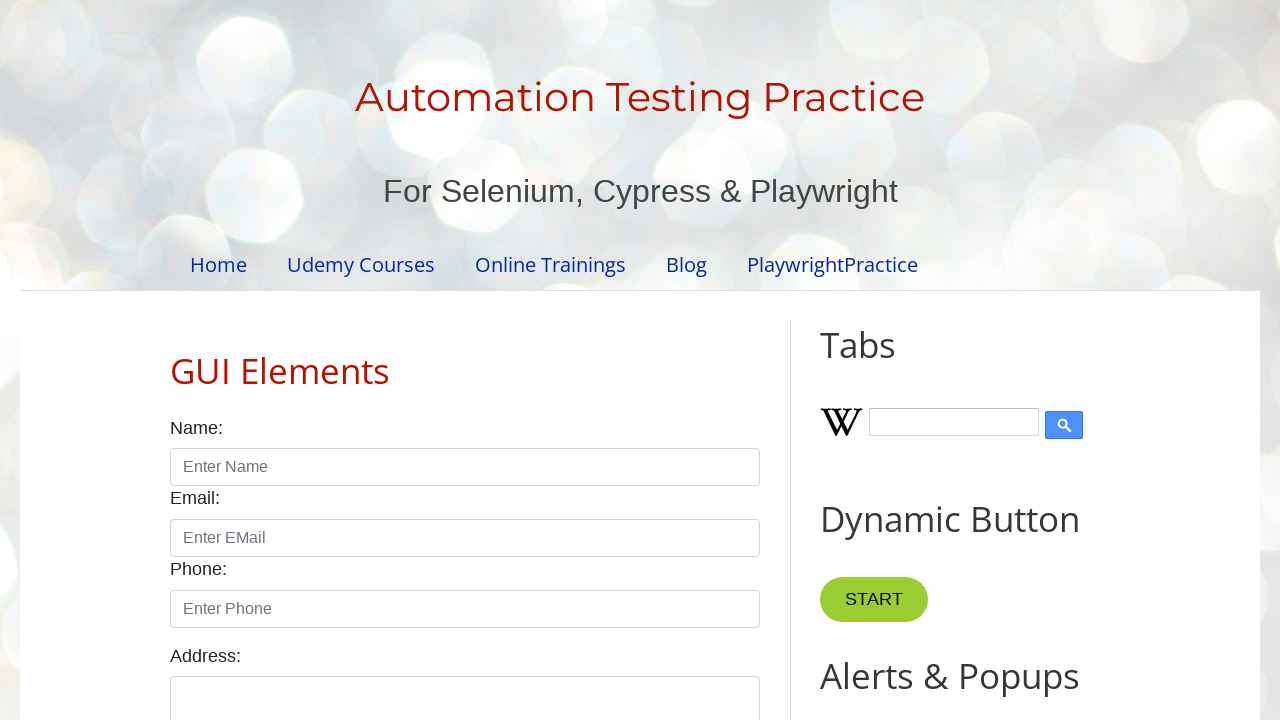

Clicked pagination button to navigate to page 2 at (456, 361) on //ul[@class='pagination']/li/a[text()=2]
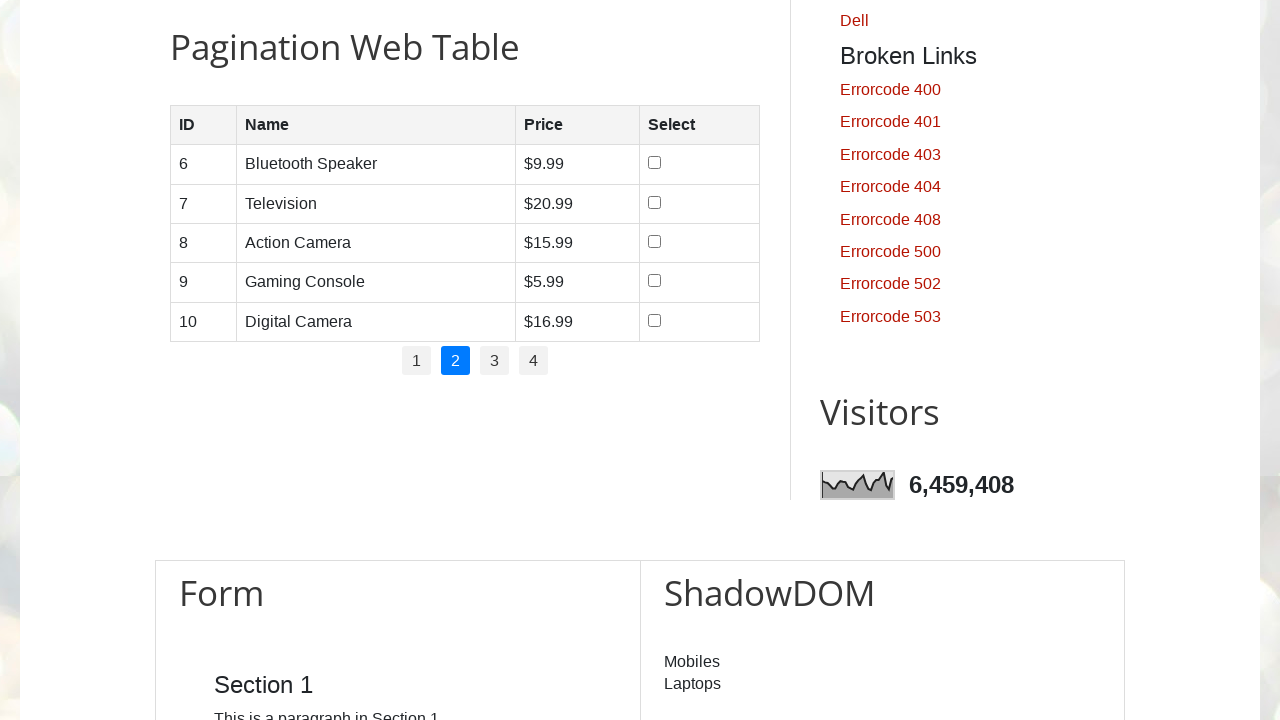

Waited for page 2 to load
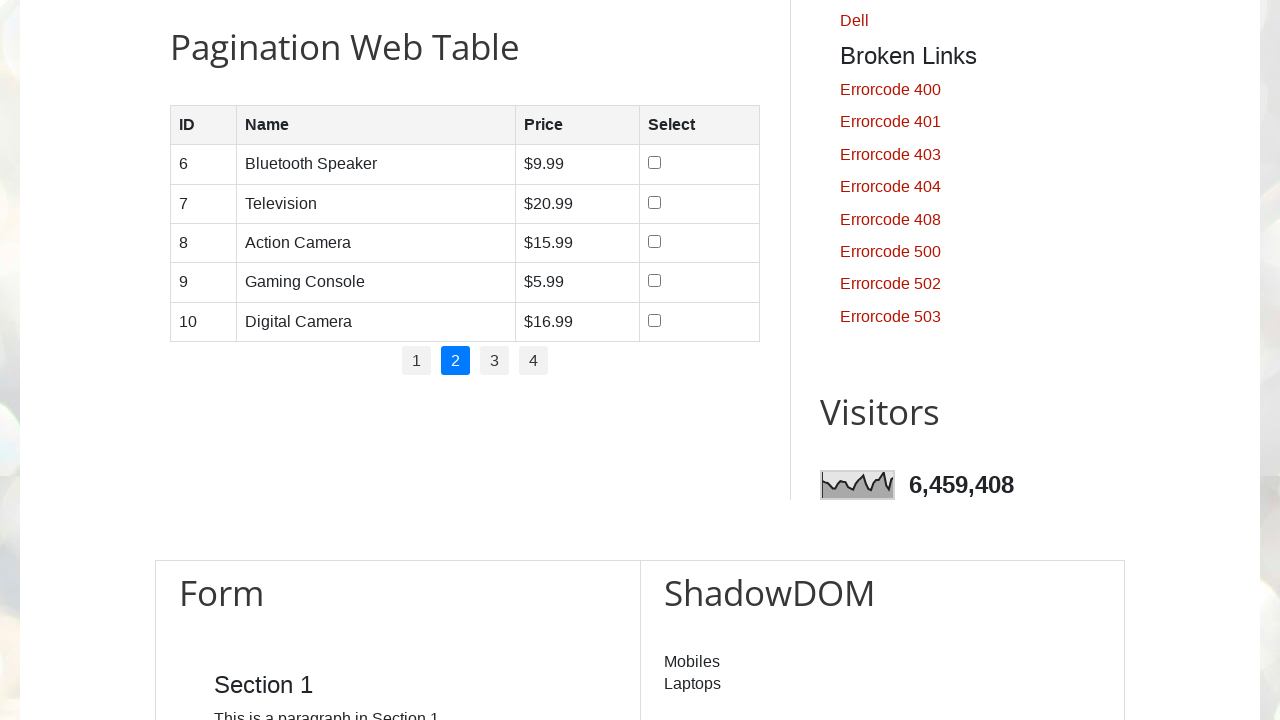

Retrieved all table rows from page 2 (5 rows found)
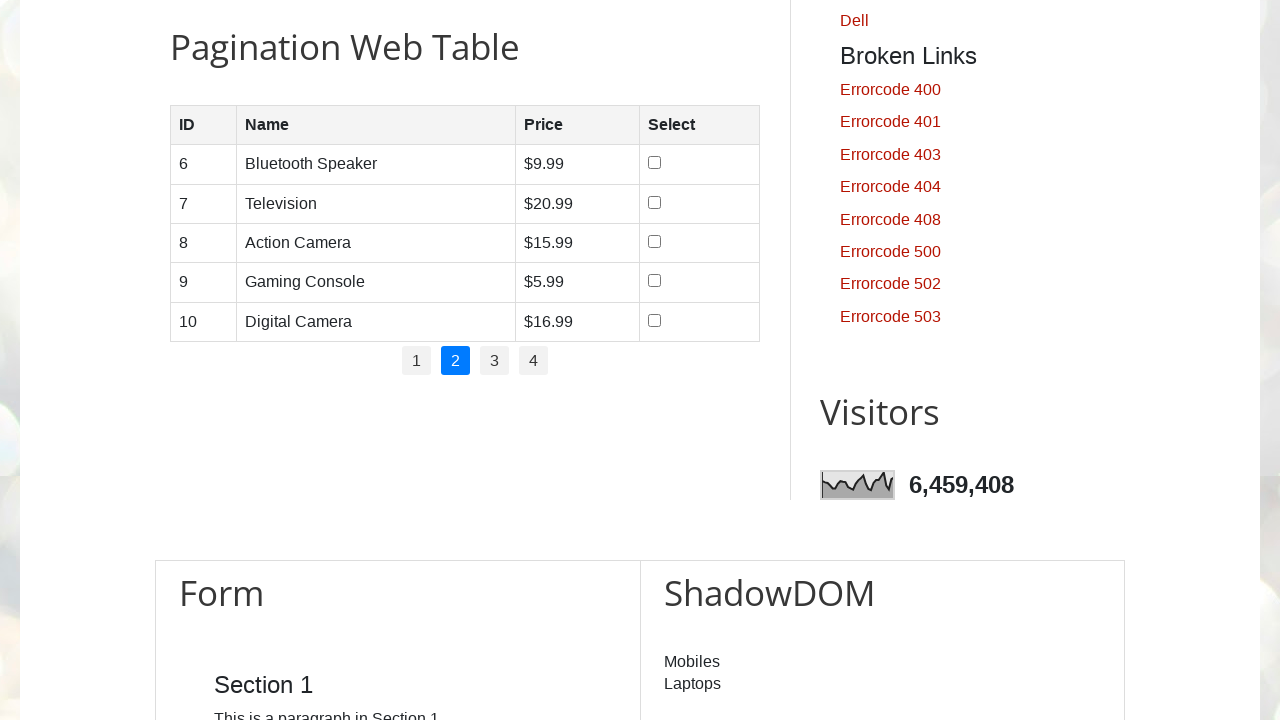

Retrieved ID '6' from row 1 on page 2
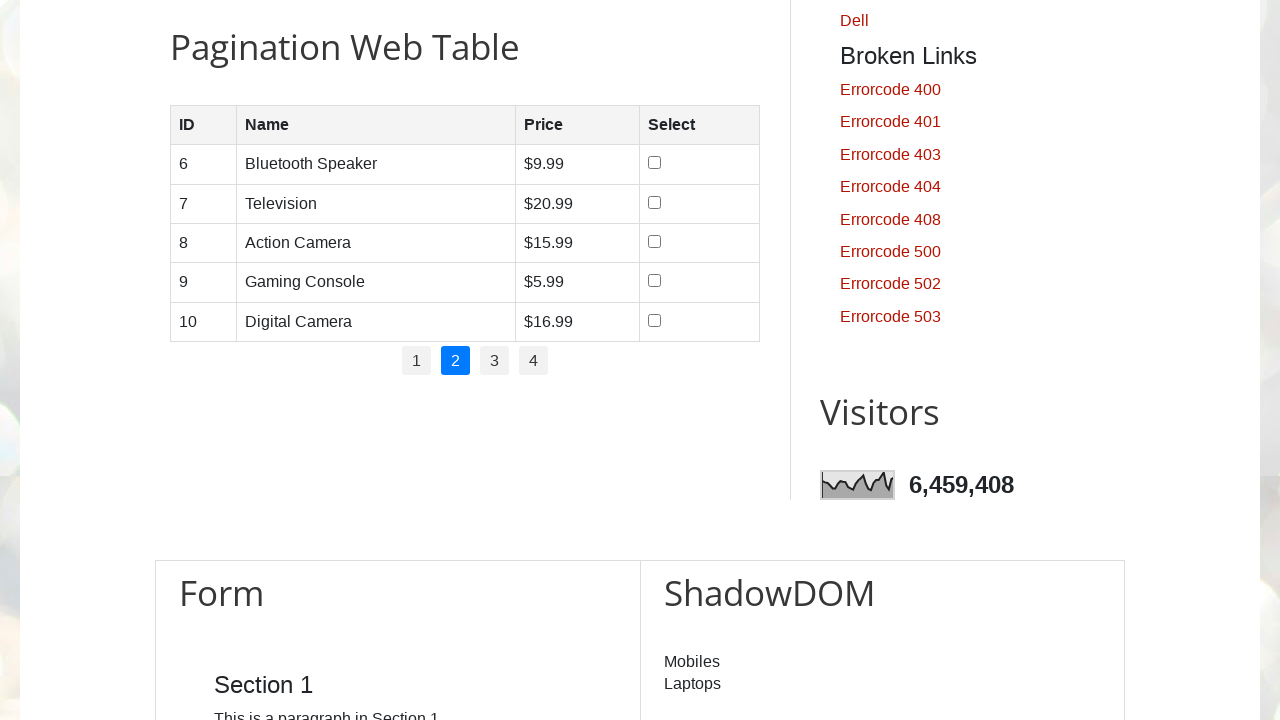

Retrieved ID '7' from row 2 on page 2
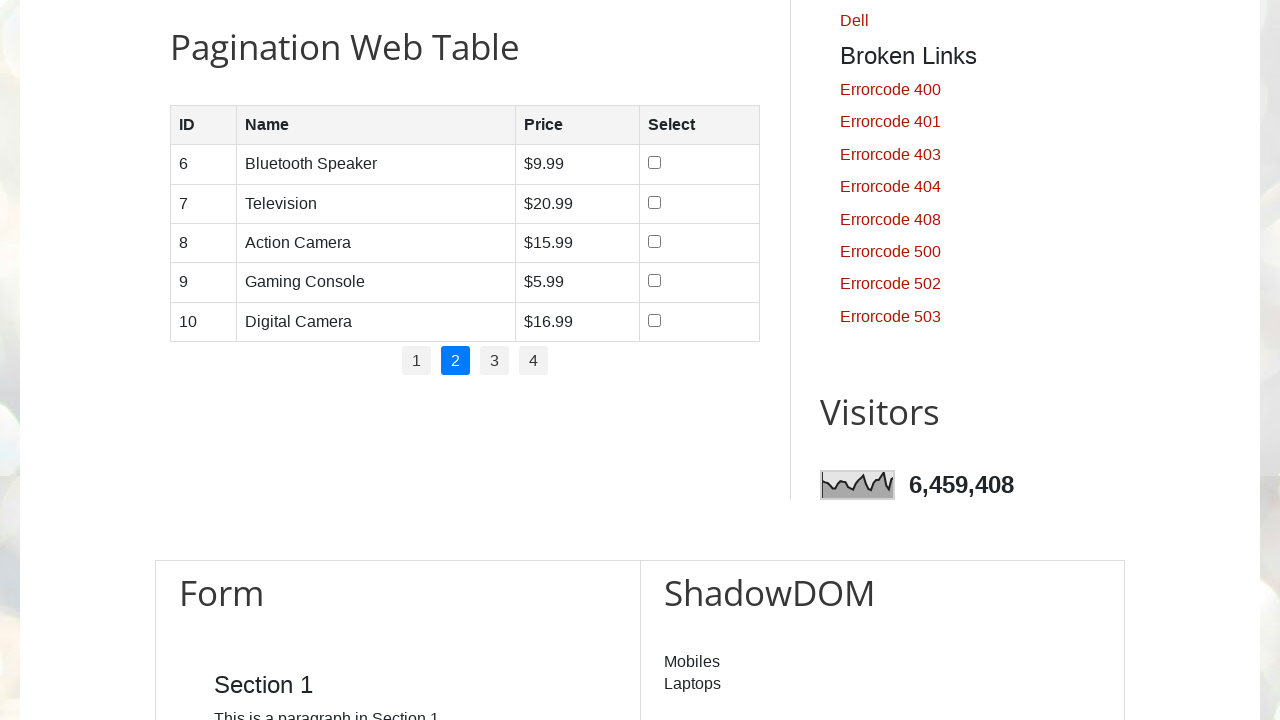

Retrieved ID '8' from row 3 on page 2
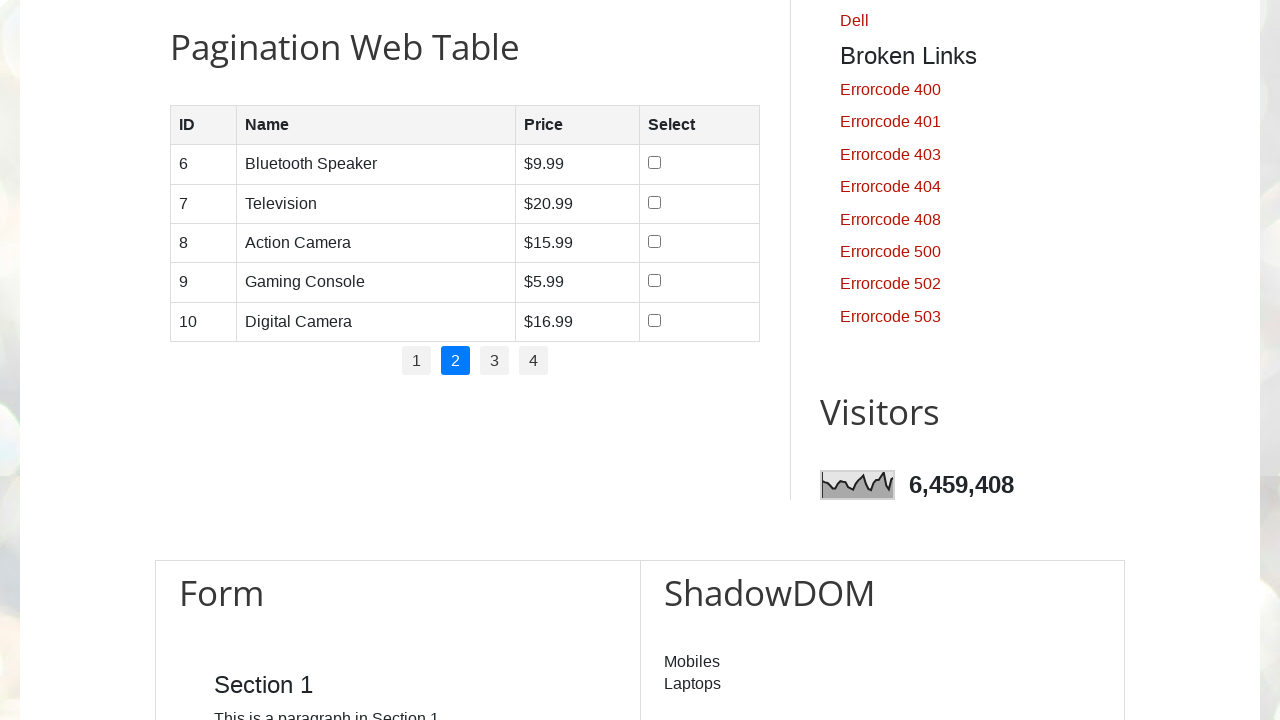

Retrieved ID '9' from row 4 on page 2
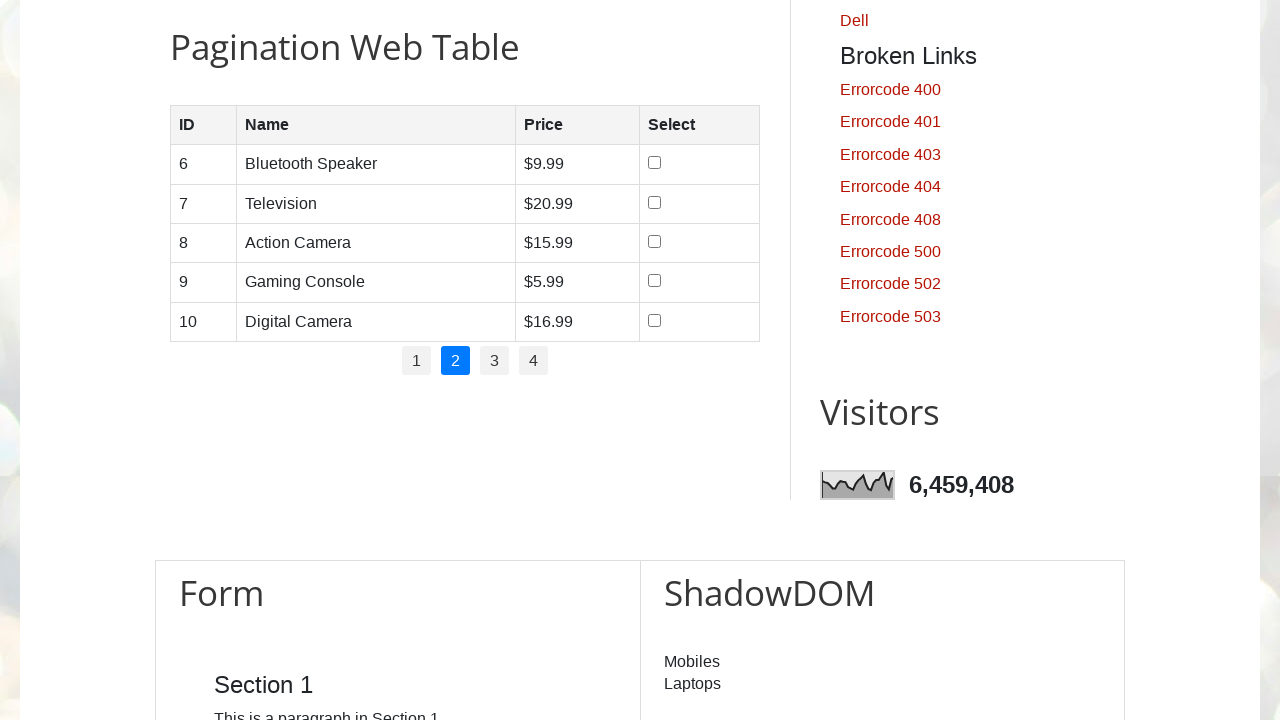

Retrieved ID '10' from row 5 on page 2
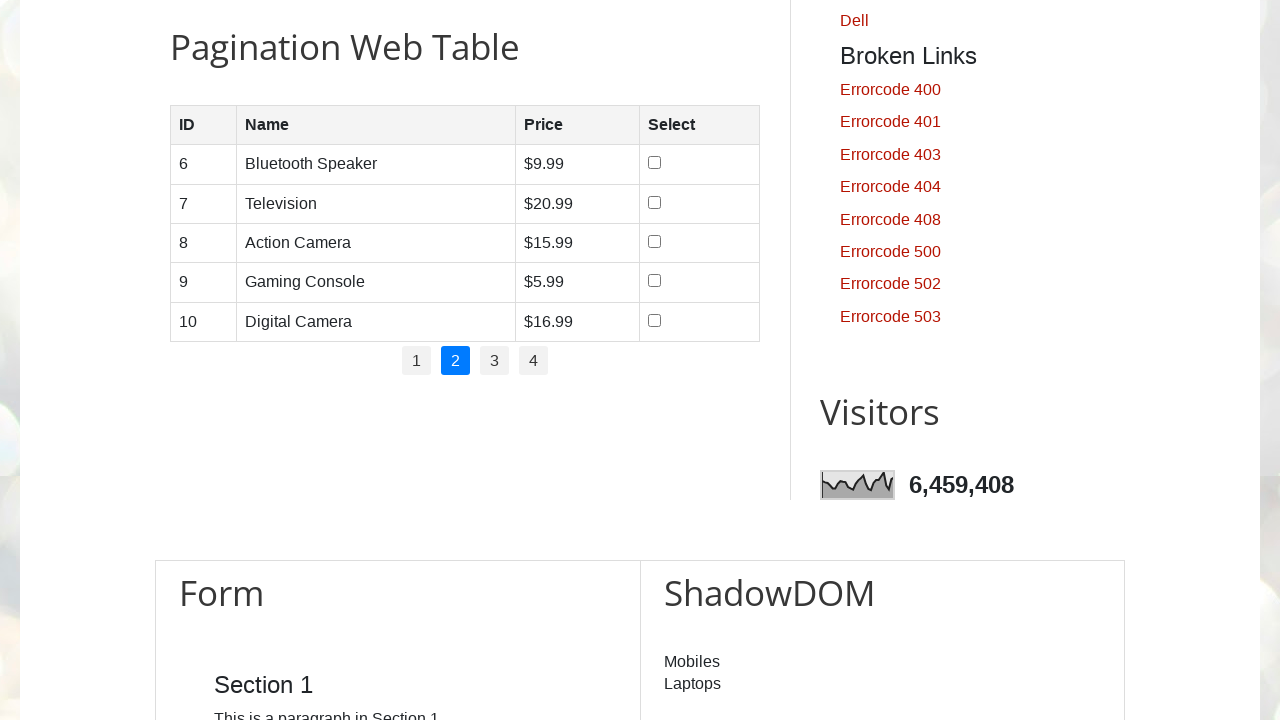

Clicked pagination button to navigate to page 3 at (494, 361) on //ul[@class='pagination']/li/a[text()=3]
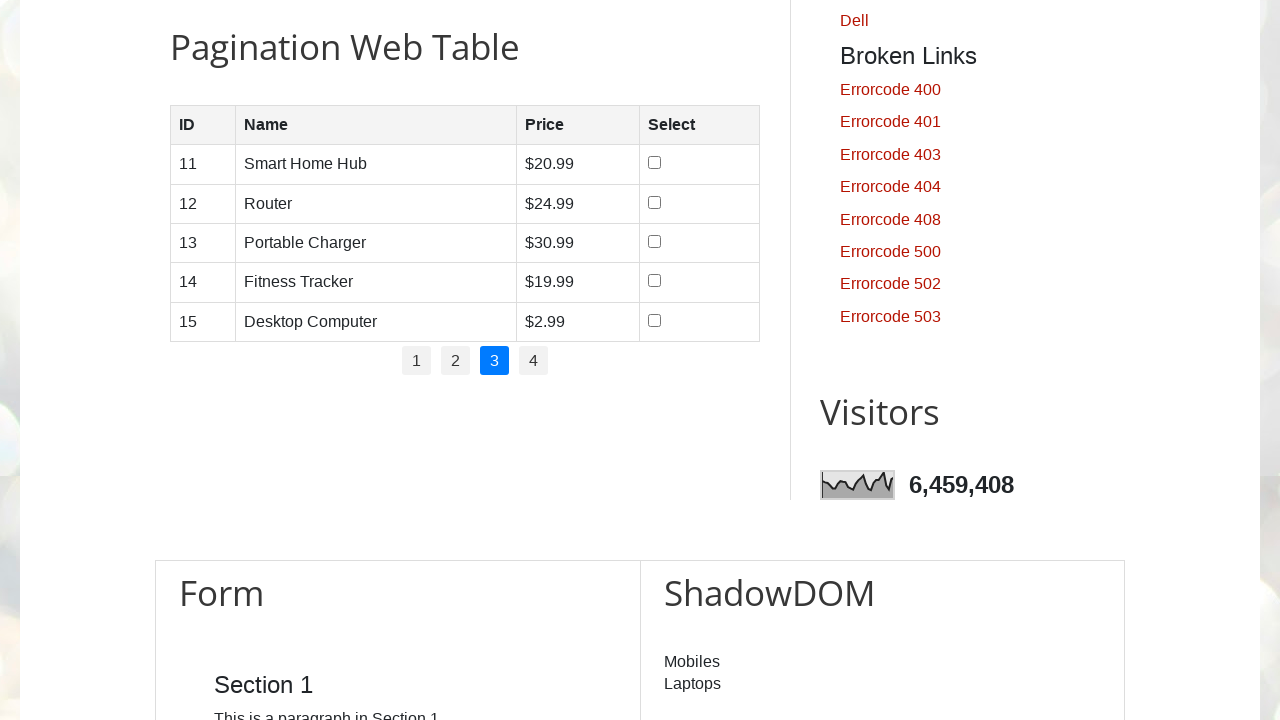

Waited for page 3 to load
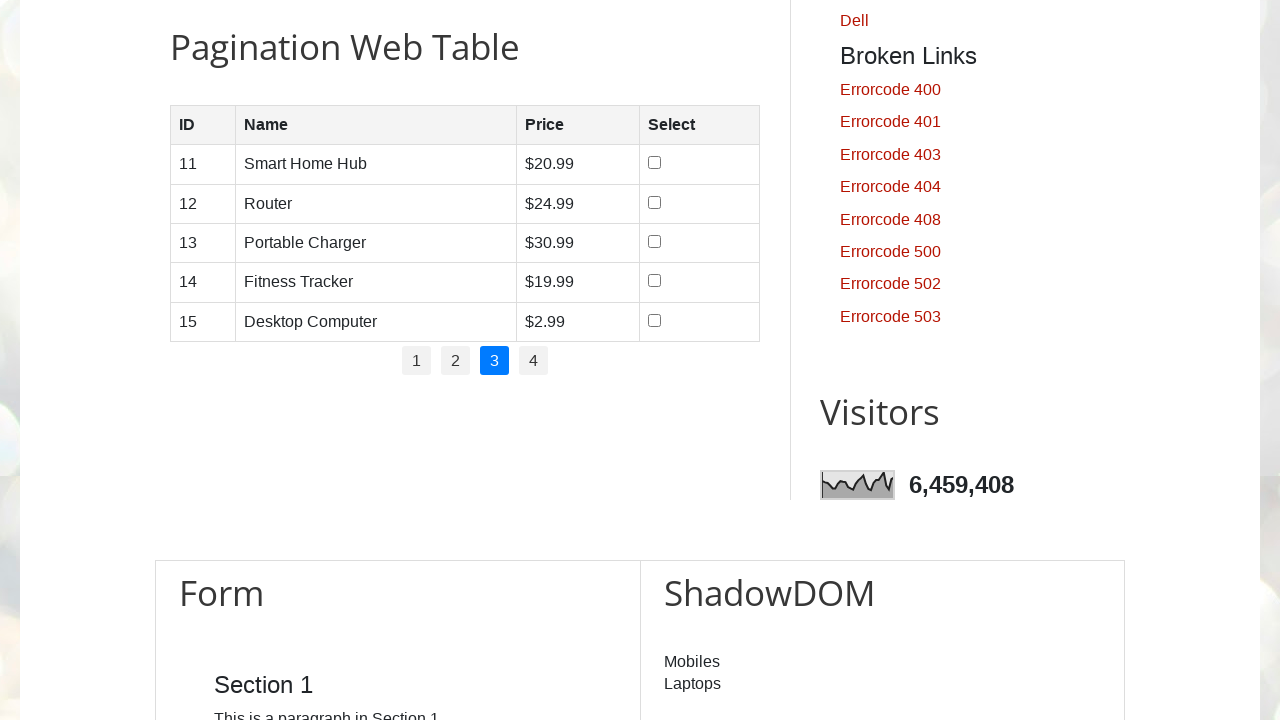

Retrieved all table rows from page 3 (5 rows found)
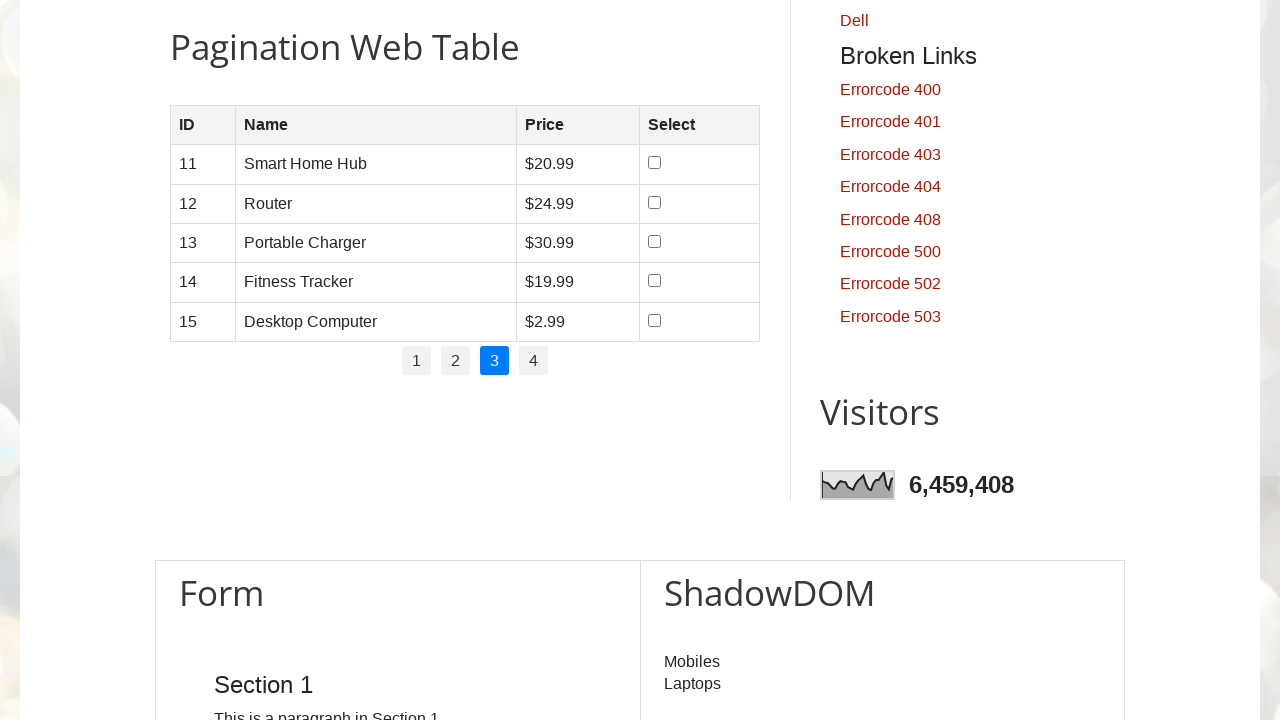

Retrieved ID '11' from row 1 on page 3
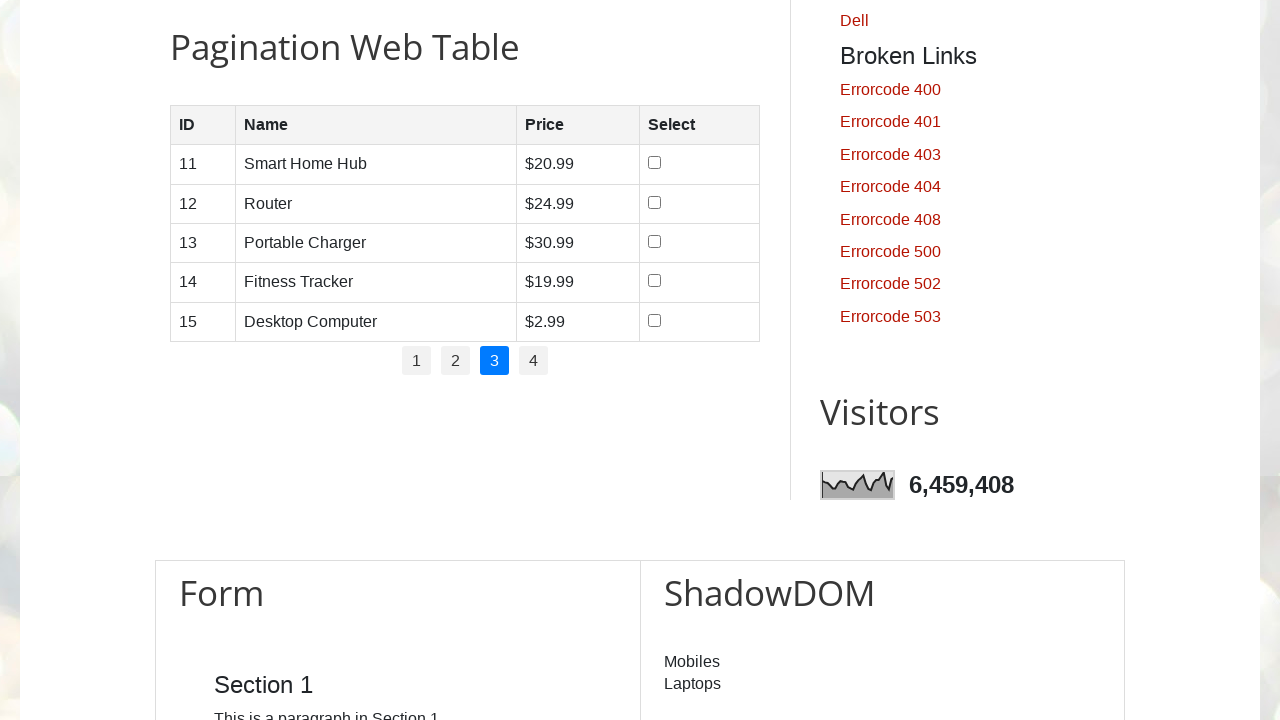

Retrieved ID '12' from row 2 on page 3
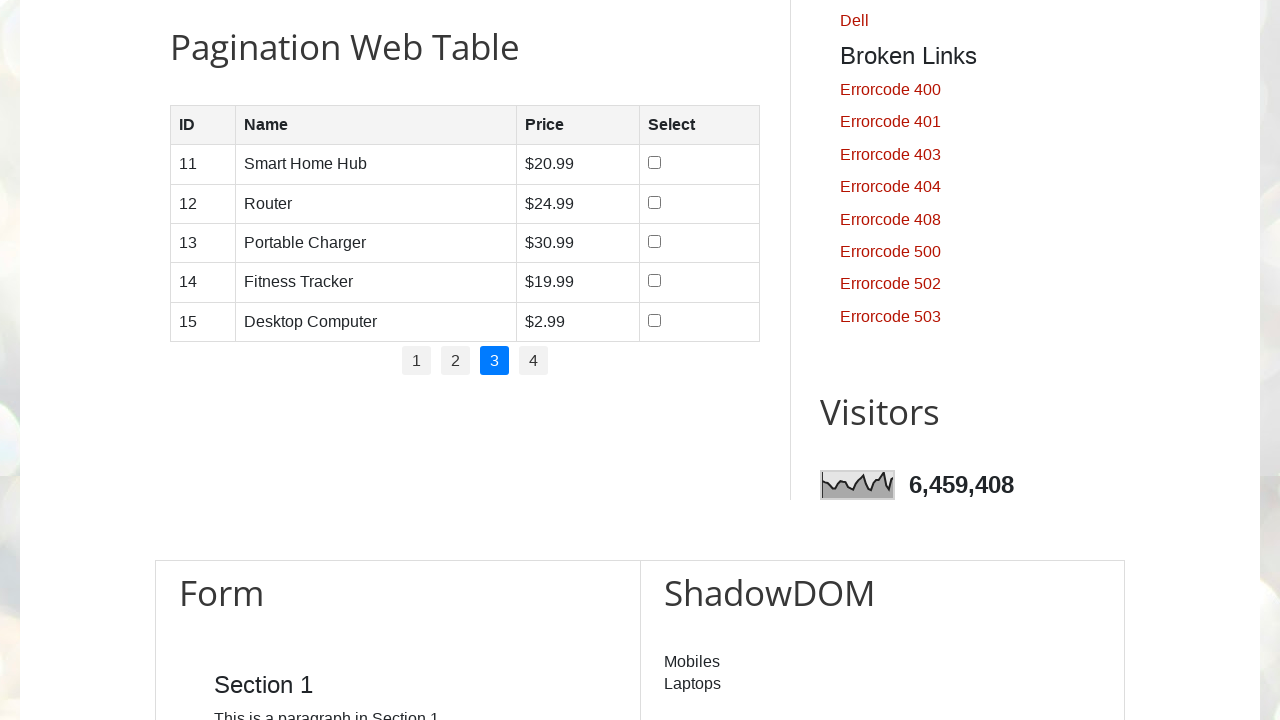

Retrieved ID '13' from row 3 on page 3
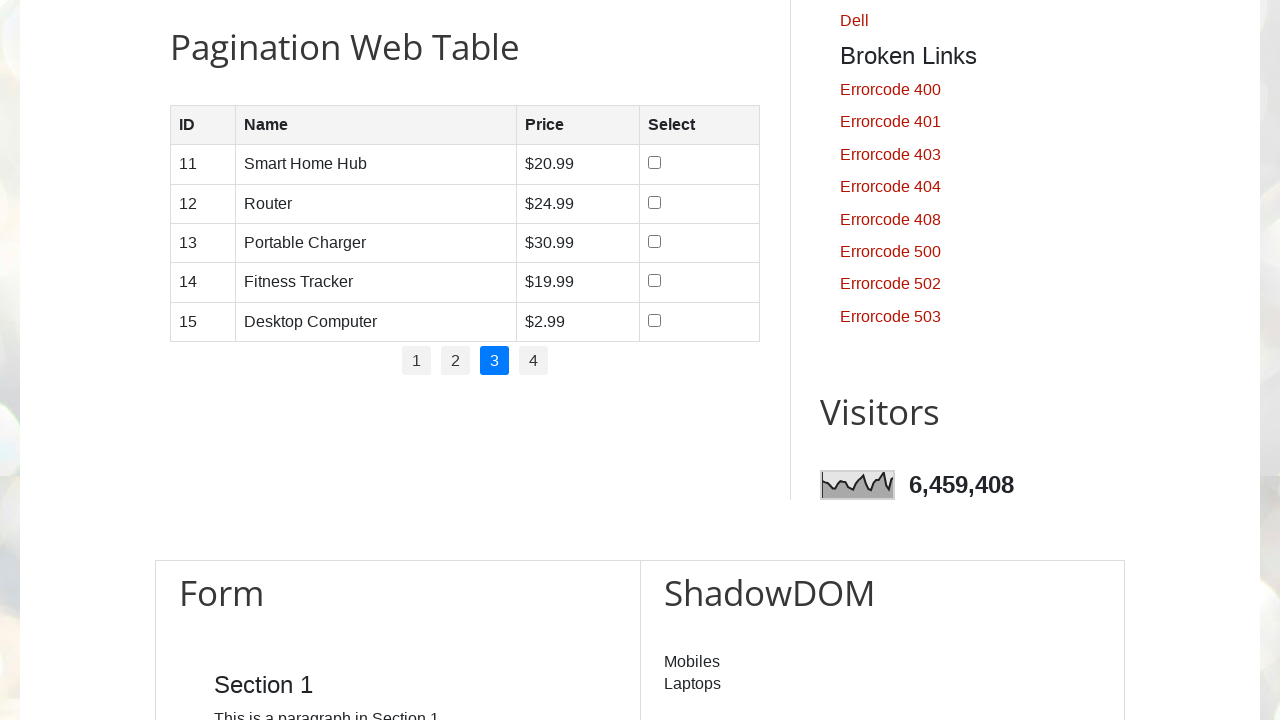

Retrieved ID '14' from row 4 on page 3
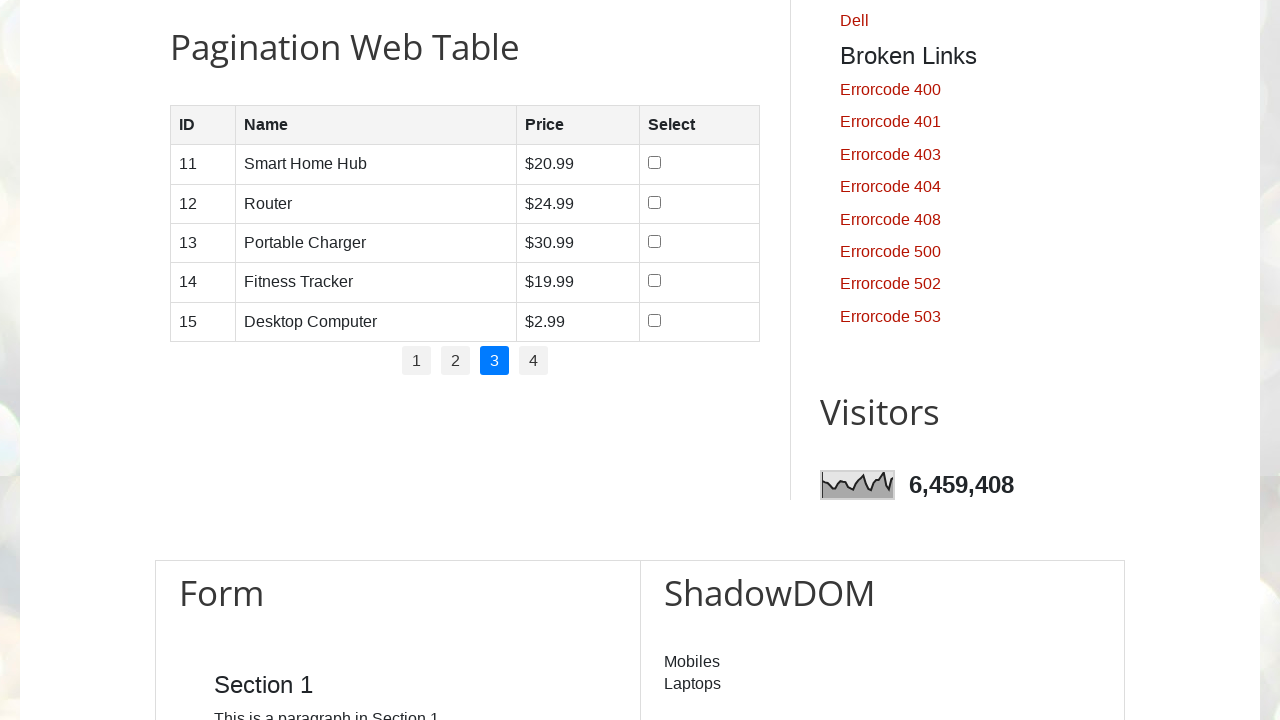

Retrieved ID '15' from row 5 on page 3
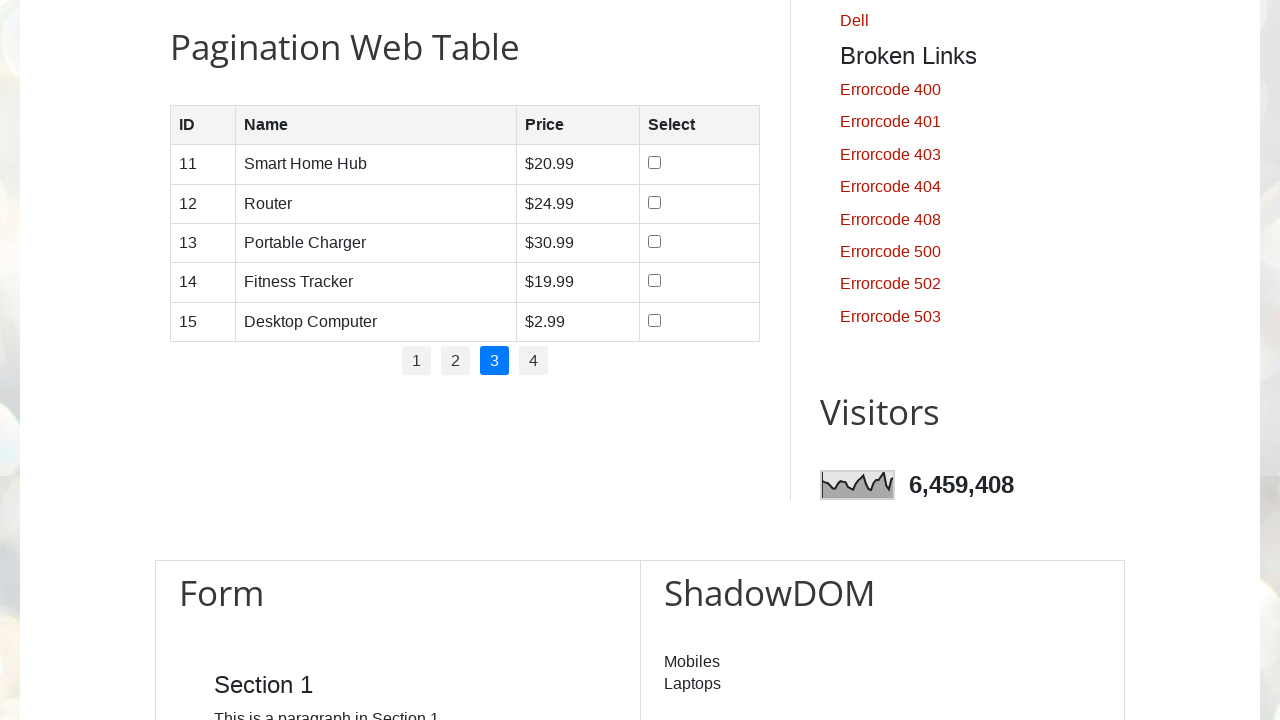

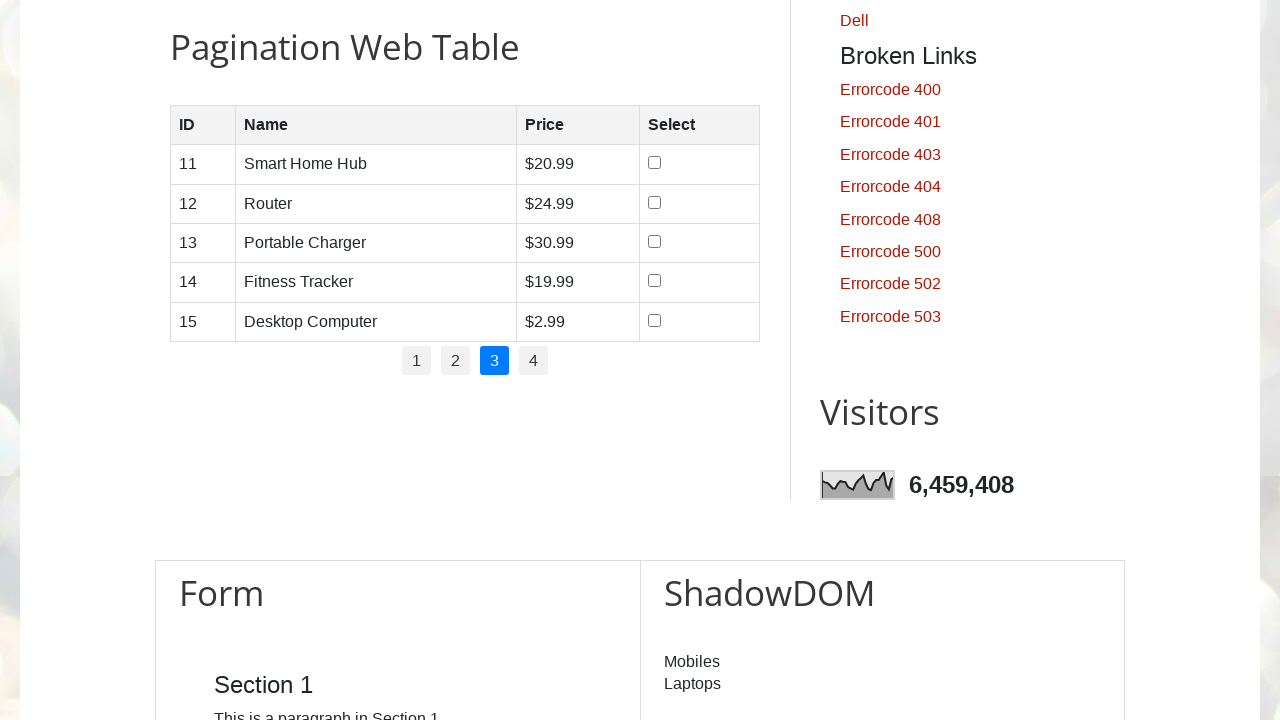